Tests hover functionality by moving mouse over three different elements and verifying that user information appears on hover

Starting URL: https://the-internet.herokuapp.com/hovers

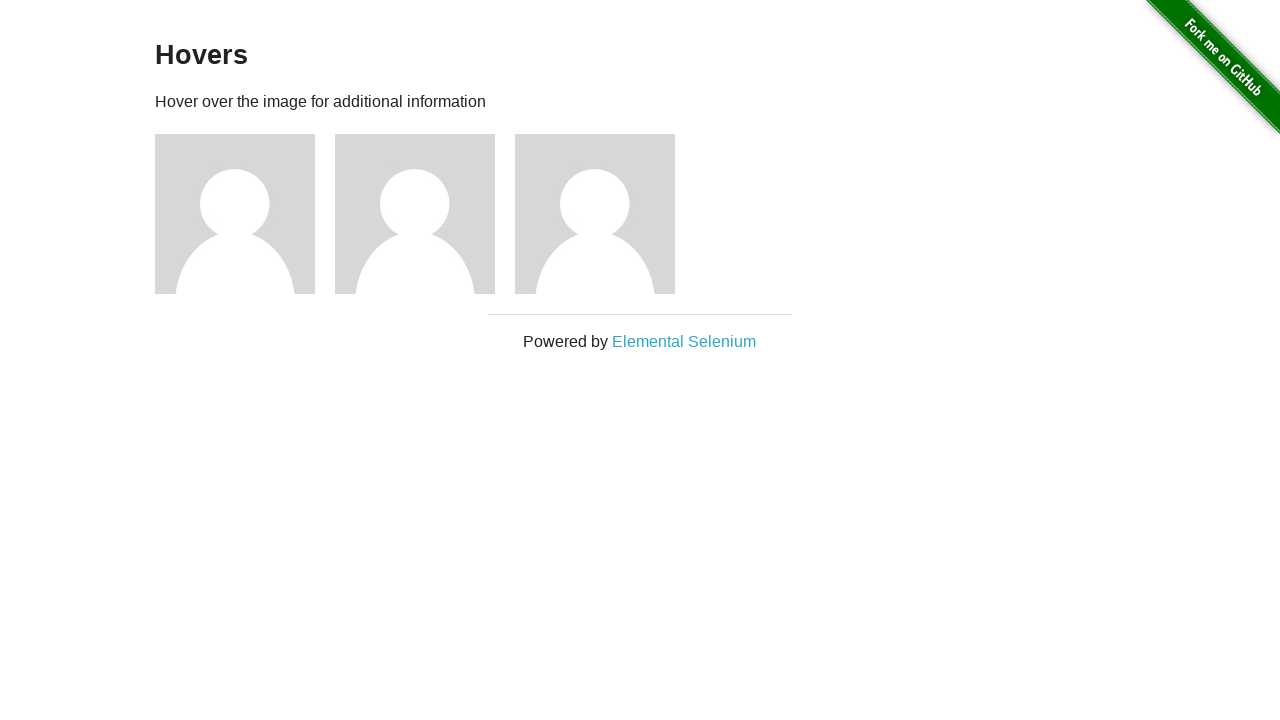

Hovered over first figure element at (245, 214) on xpath=//div[@class='figure'][1]
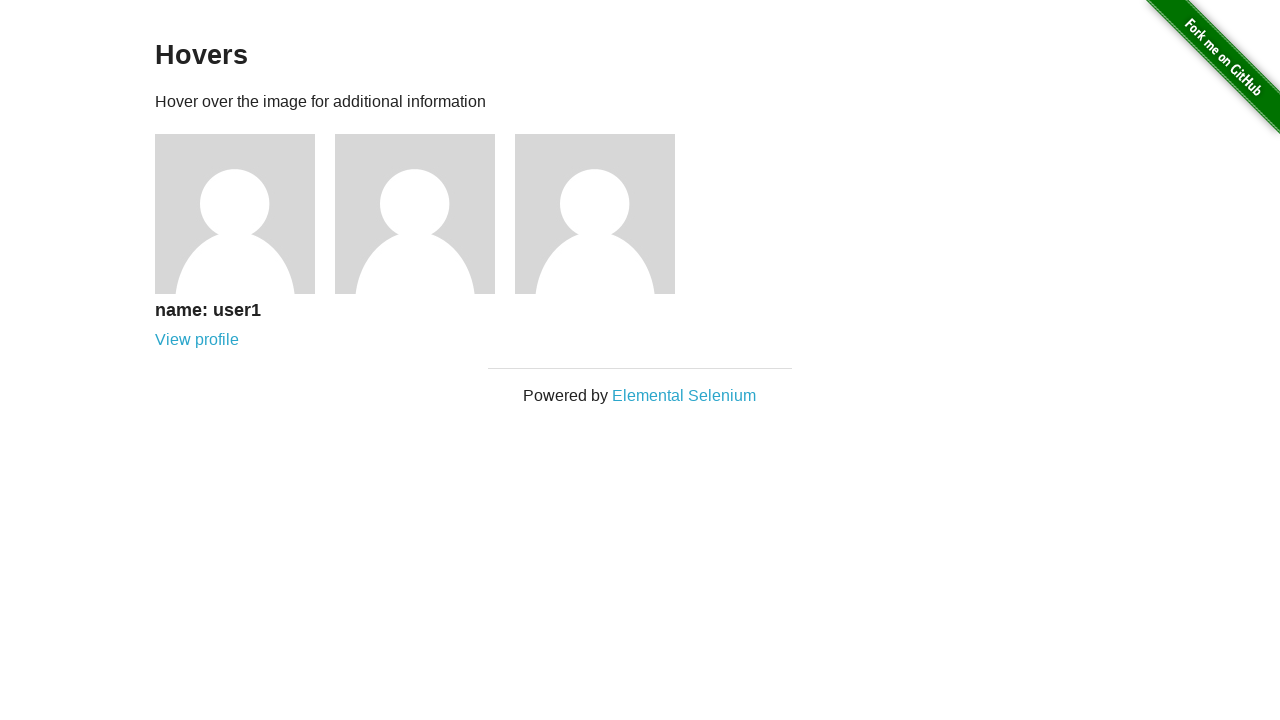

Located user1 text element
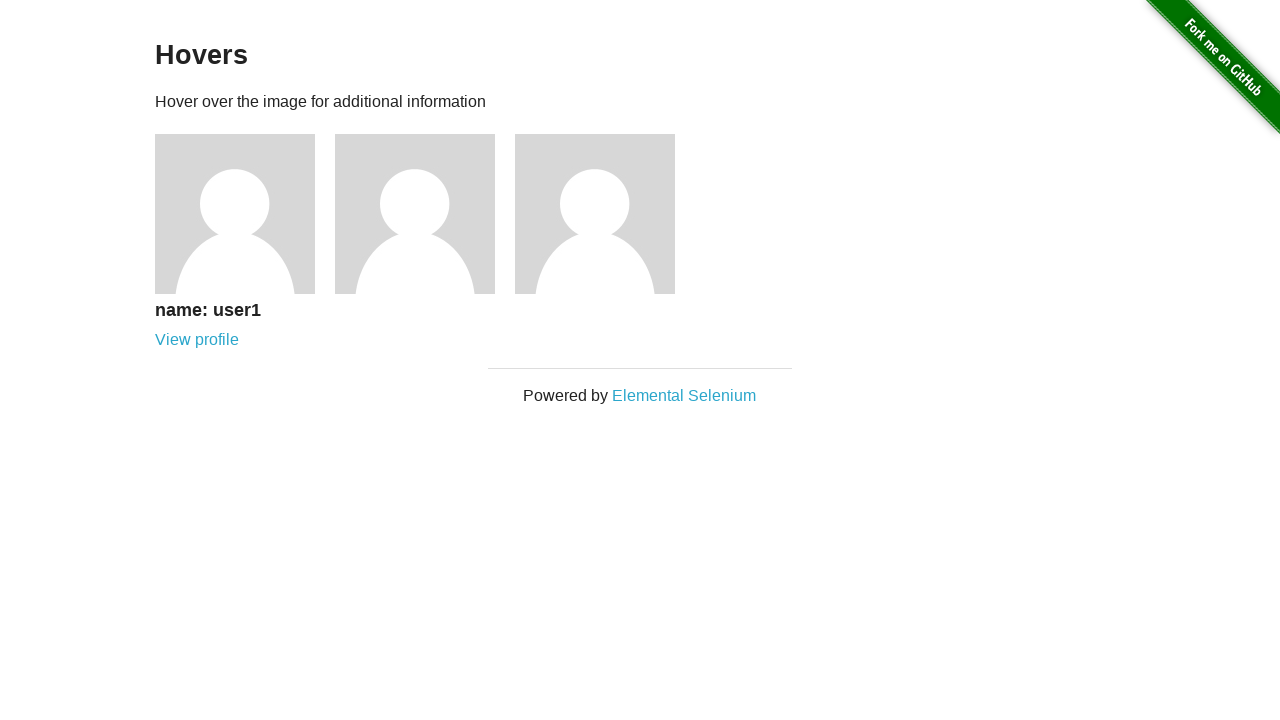

Verified user1 text is visible on hover
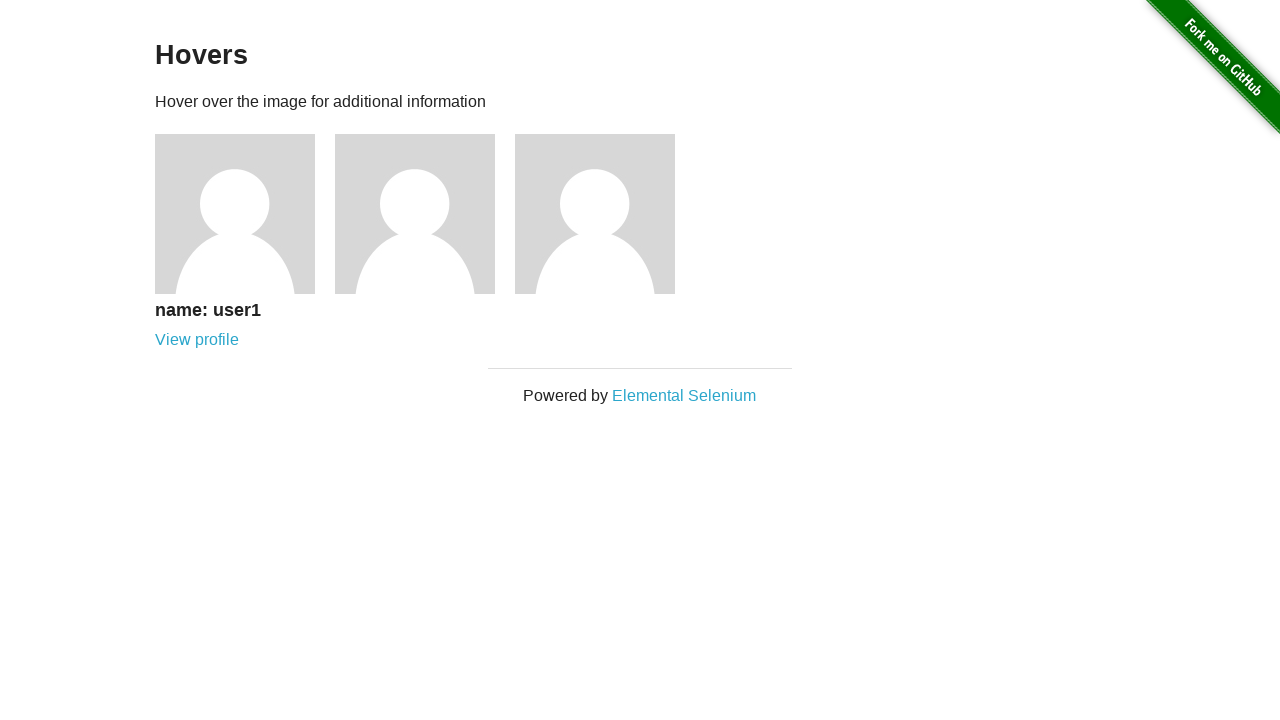

Verified user1 text content matches 'name: user1'
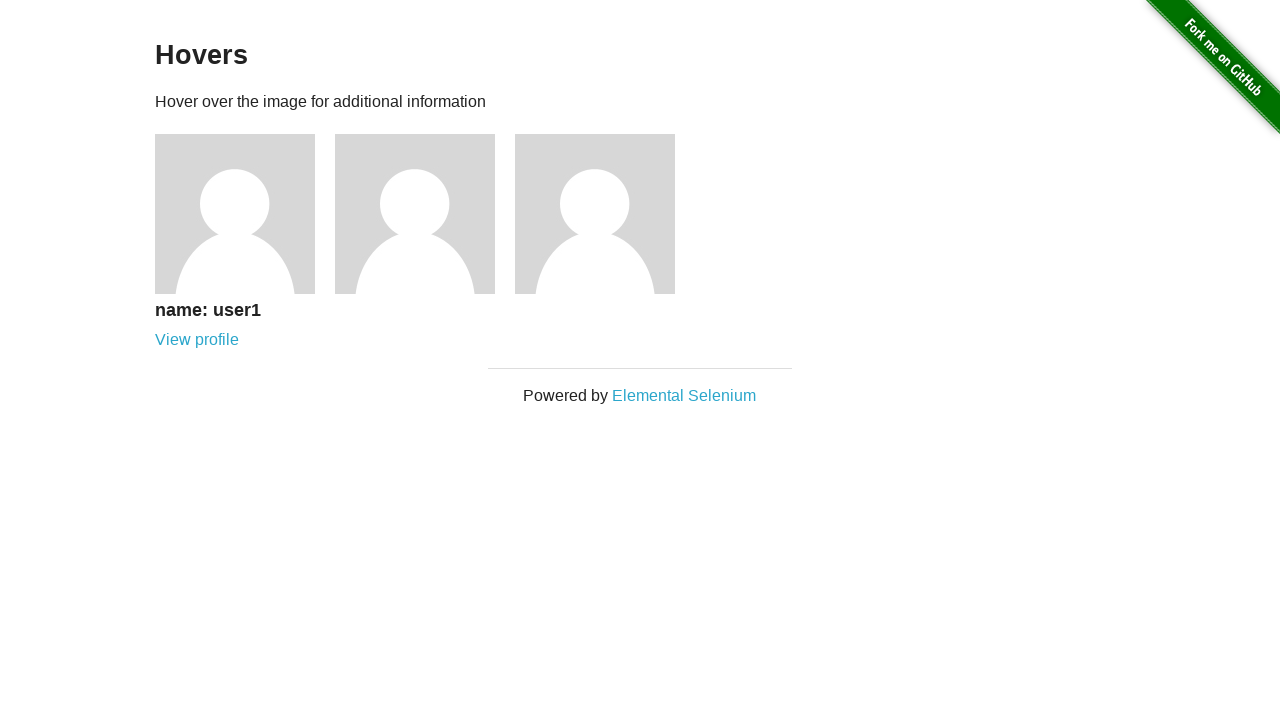

Hovered over second figure element at (425, 214) on xpath=//div[@class='figure'][2]
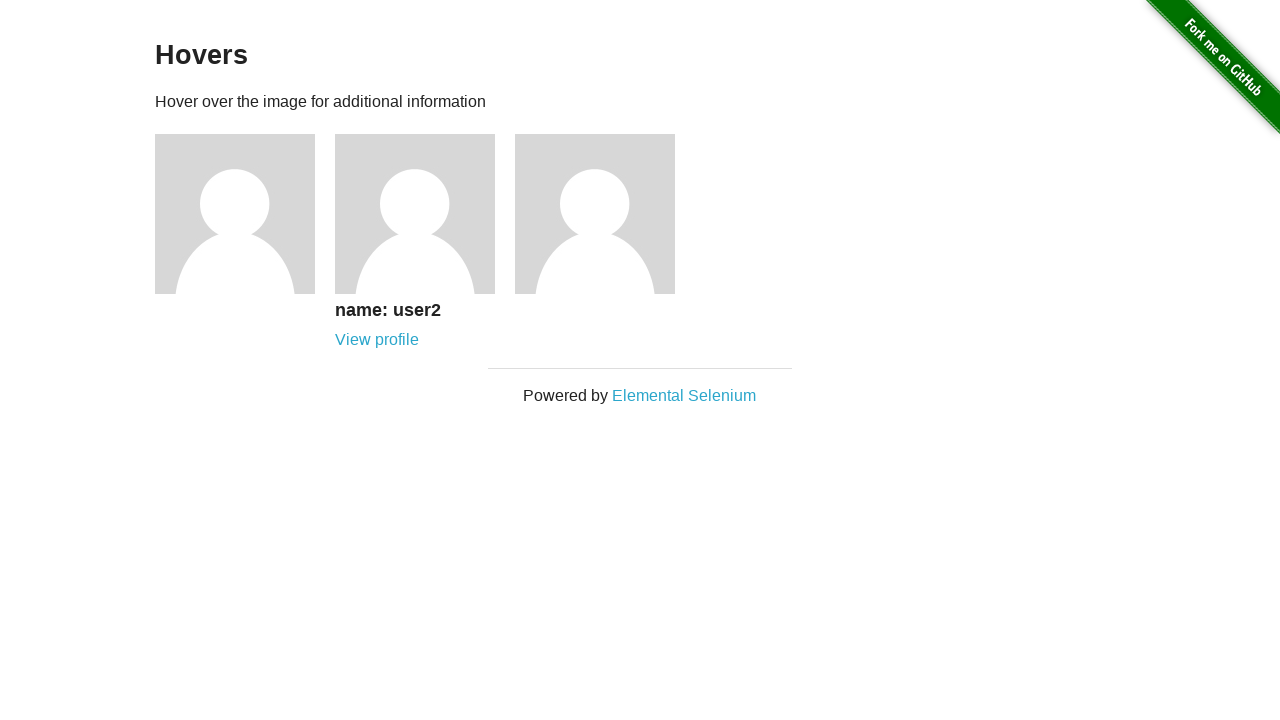

Located user2 text element
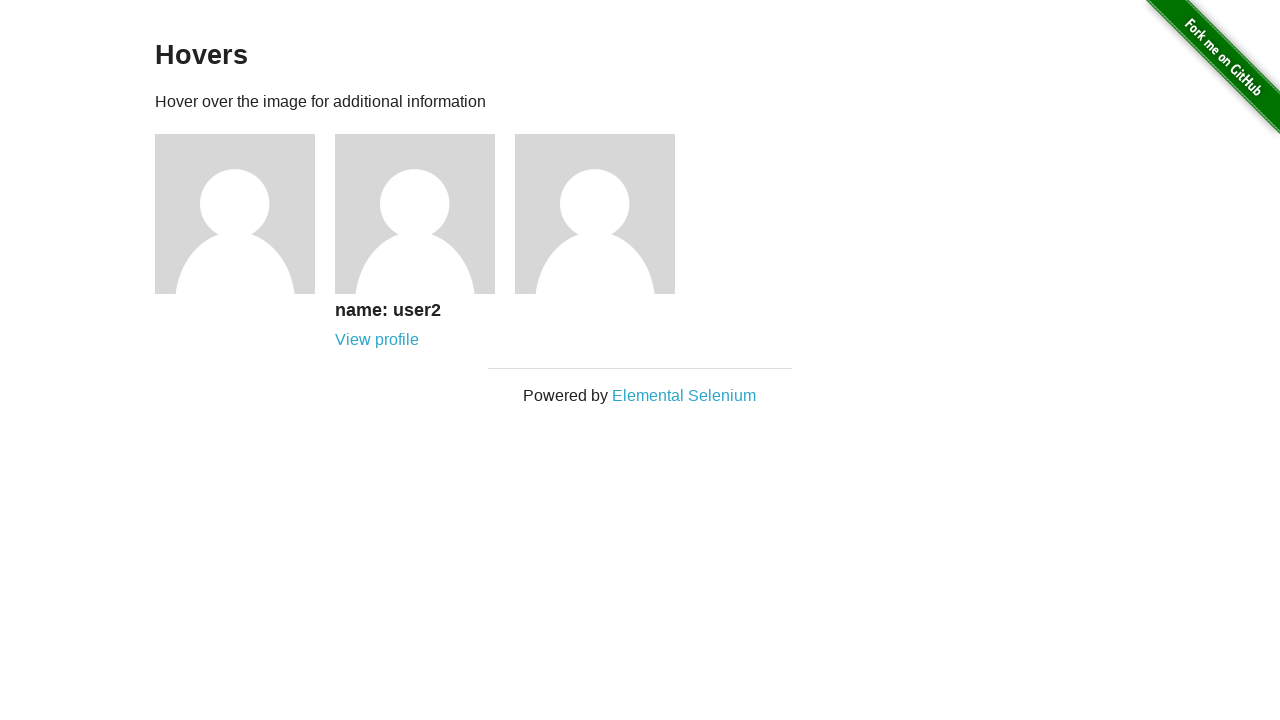

Verified user2 text is visible on hover
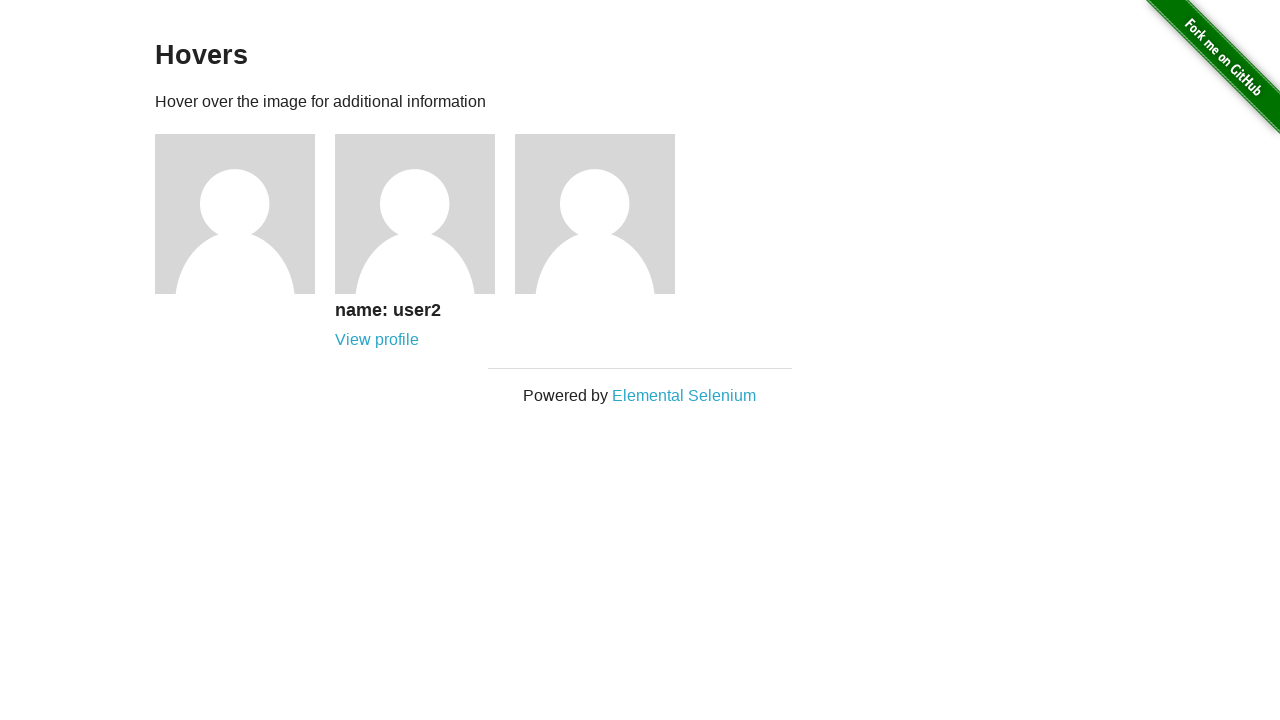

Verified user2 text content matches 'name: user2'
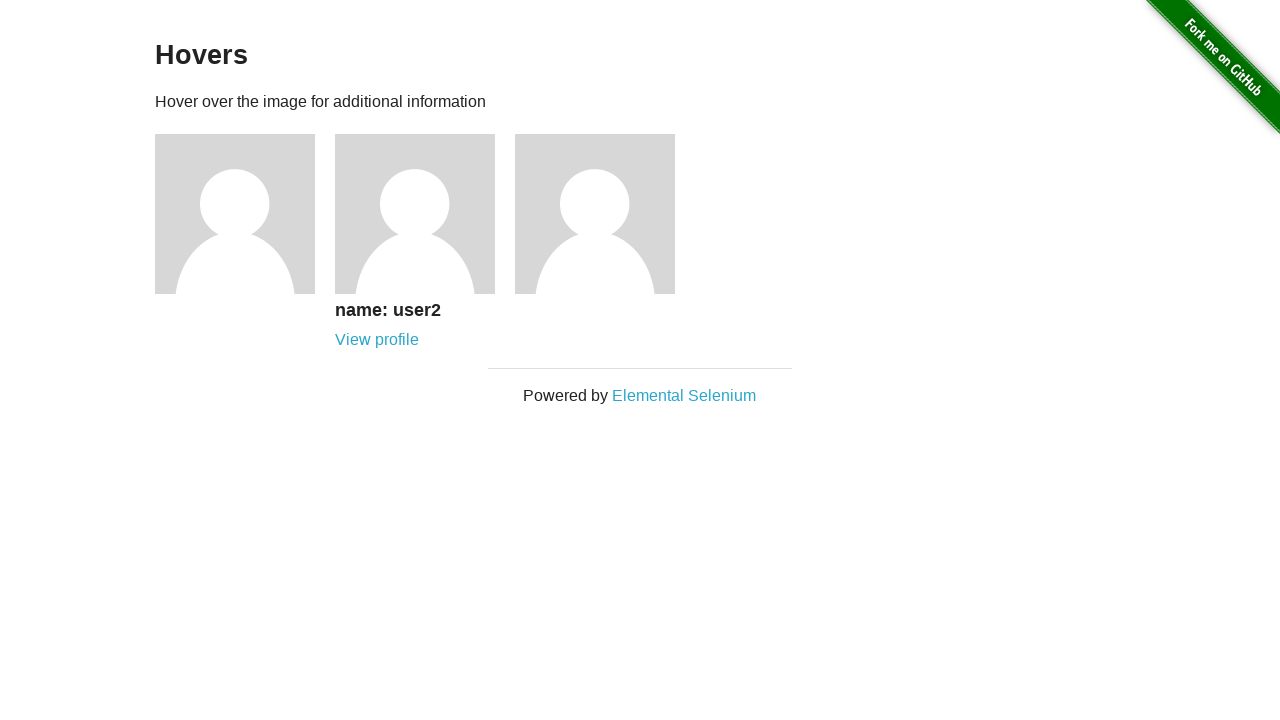

Hovered over third figure element at (605, 214) on xpath=//div[@class='figure'][3]
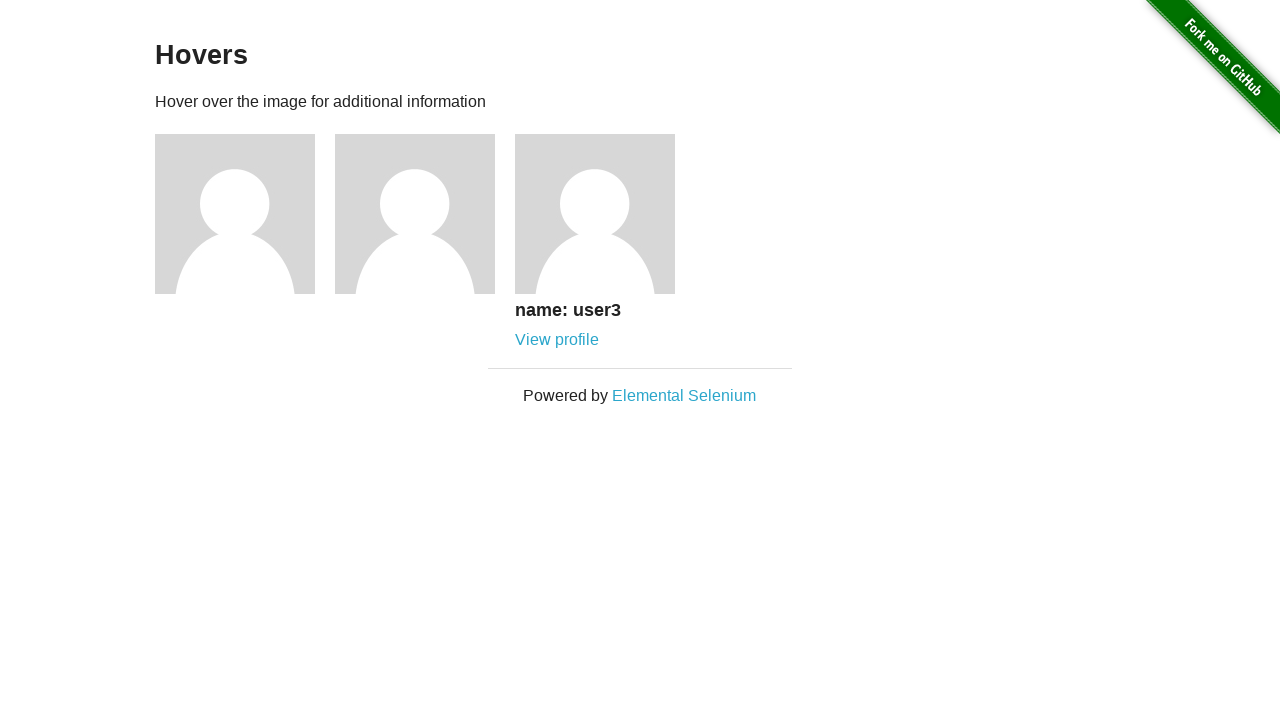

Located user3 text element
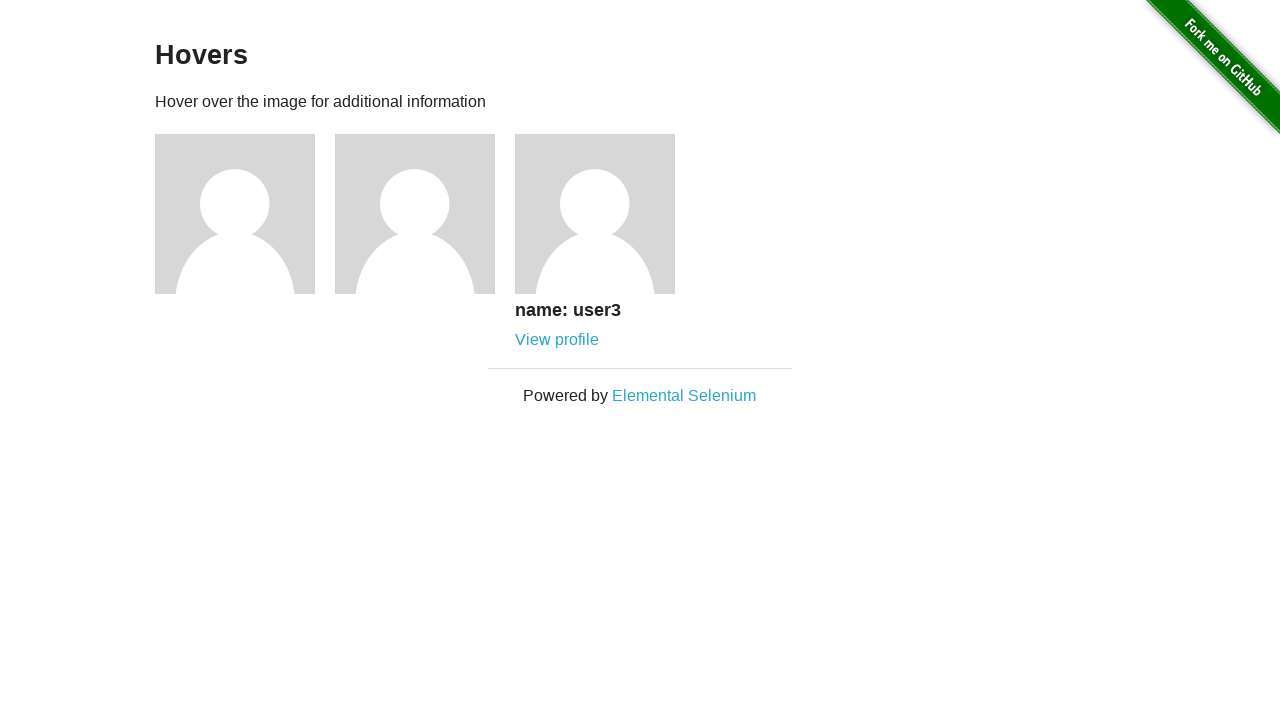

Verified user3 text is visible on hover
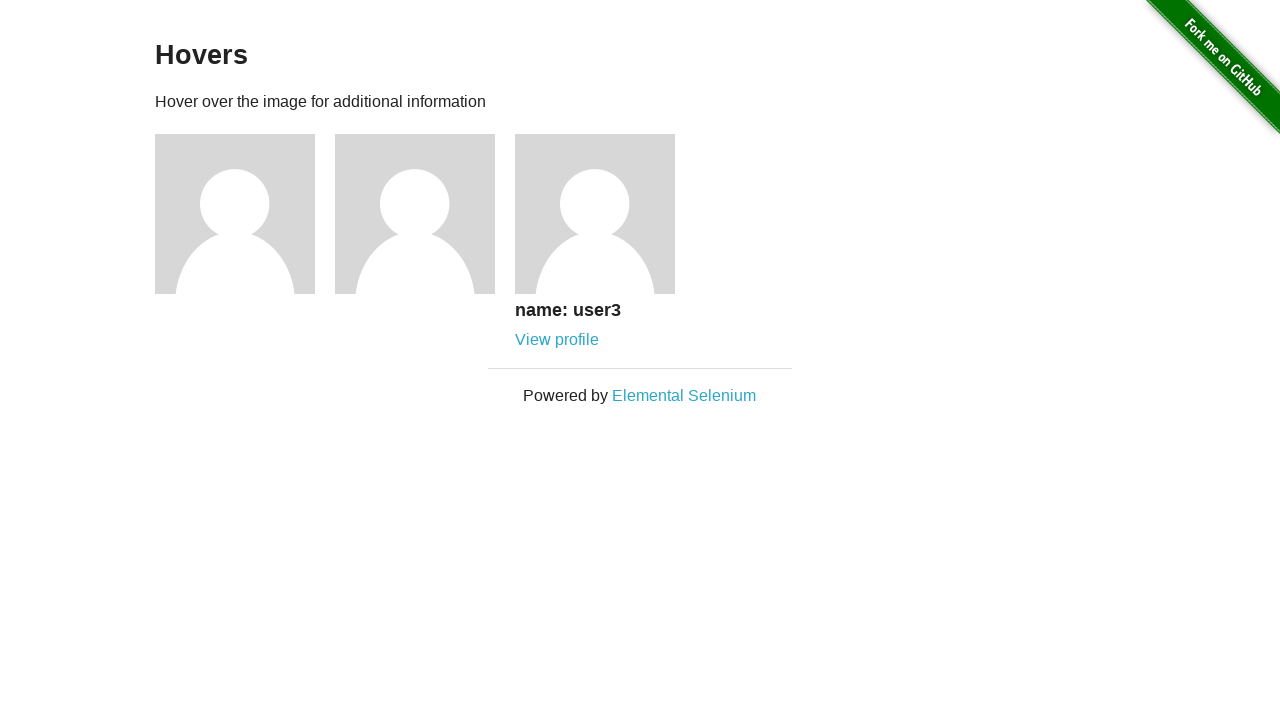

Verified user3 text content matches 'name: user3'
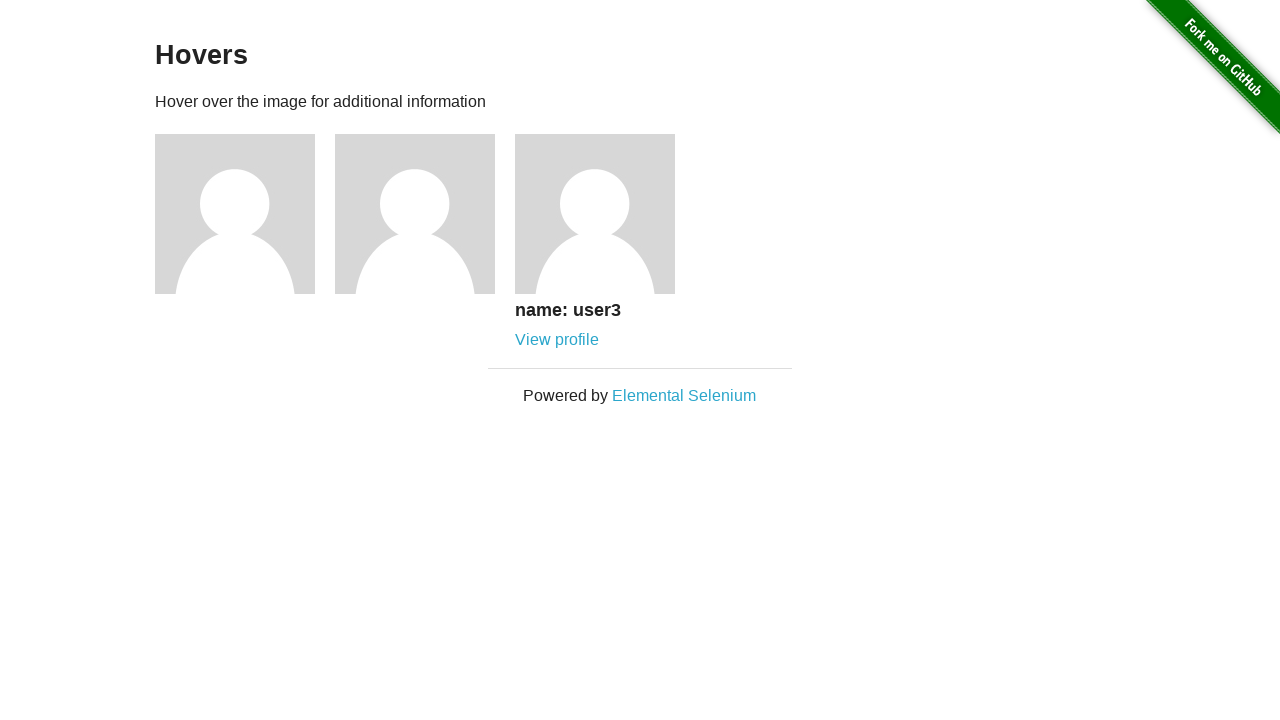

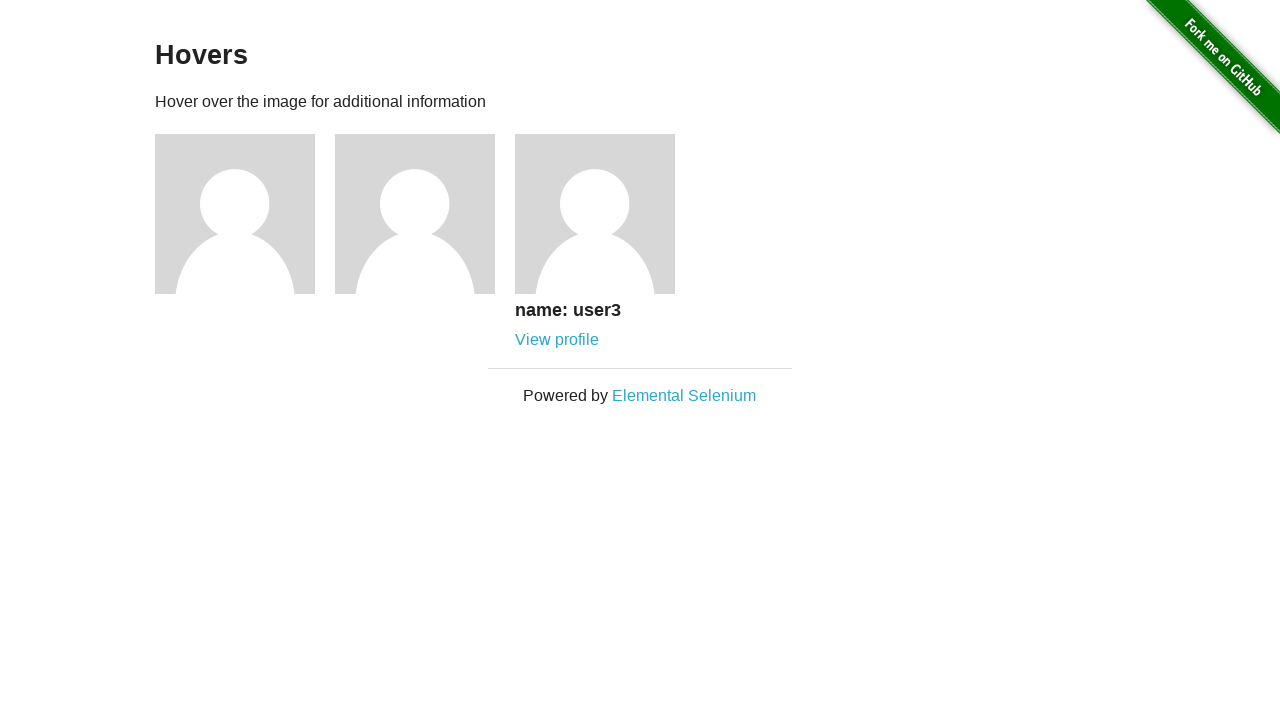